Tests an interactive math exercise page by waiting for a price to reach 100, clicking the book button, reading an input value, calculating a mathematical answer using logarithm and sine functions, and submitting the result.

Starting URL: http://suninjuly.github.io/explicit_wait2.html

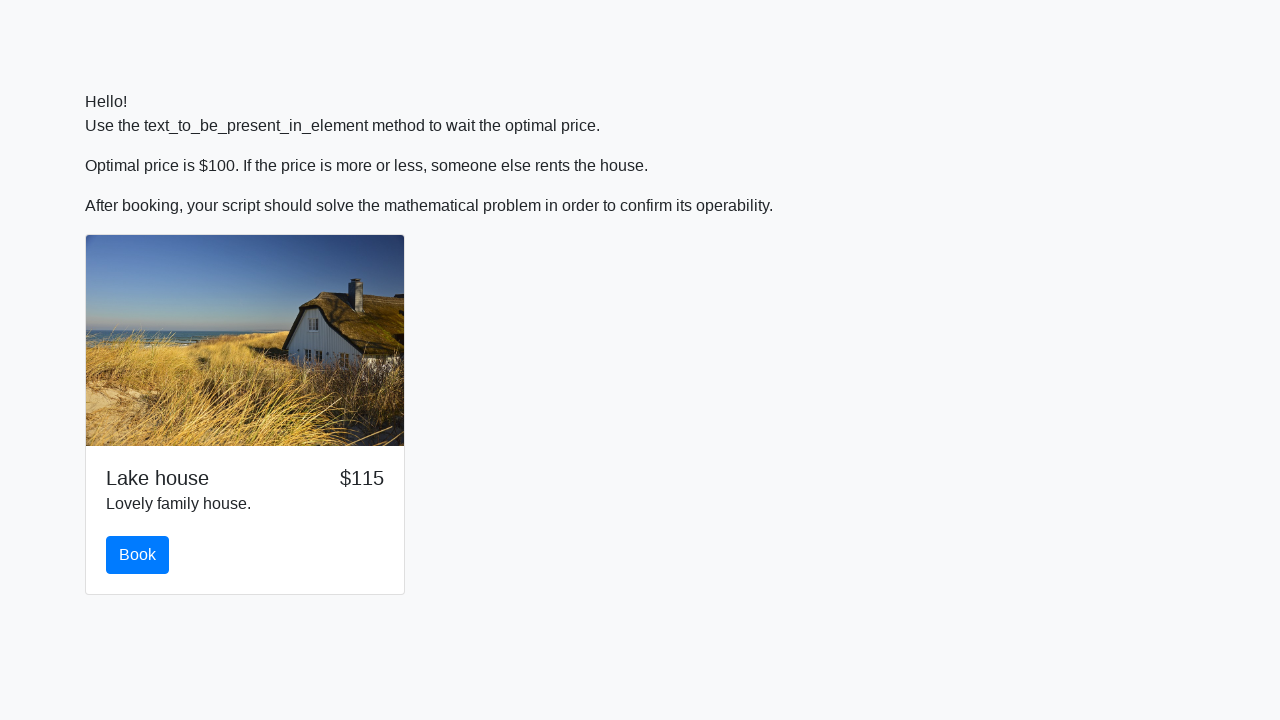

Waited for price element to reach 100
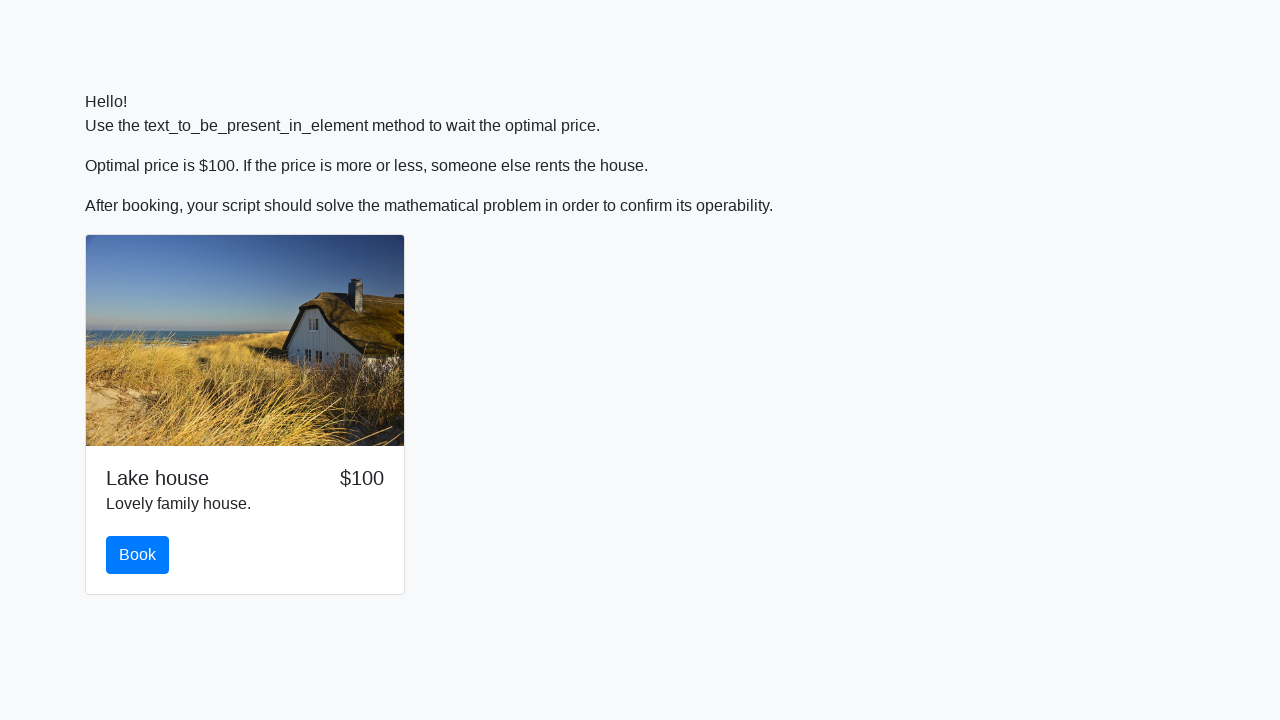

Clicked the book button at (138, 555) on #book
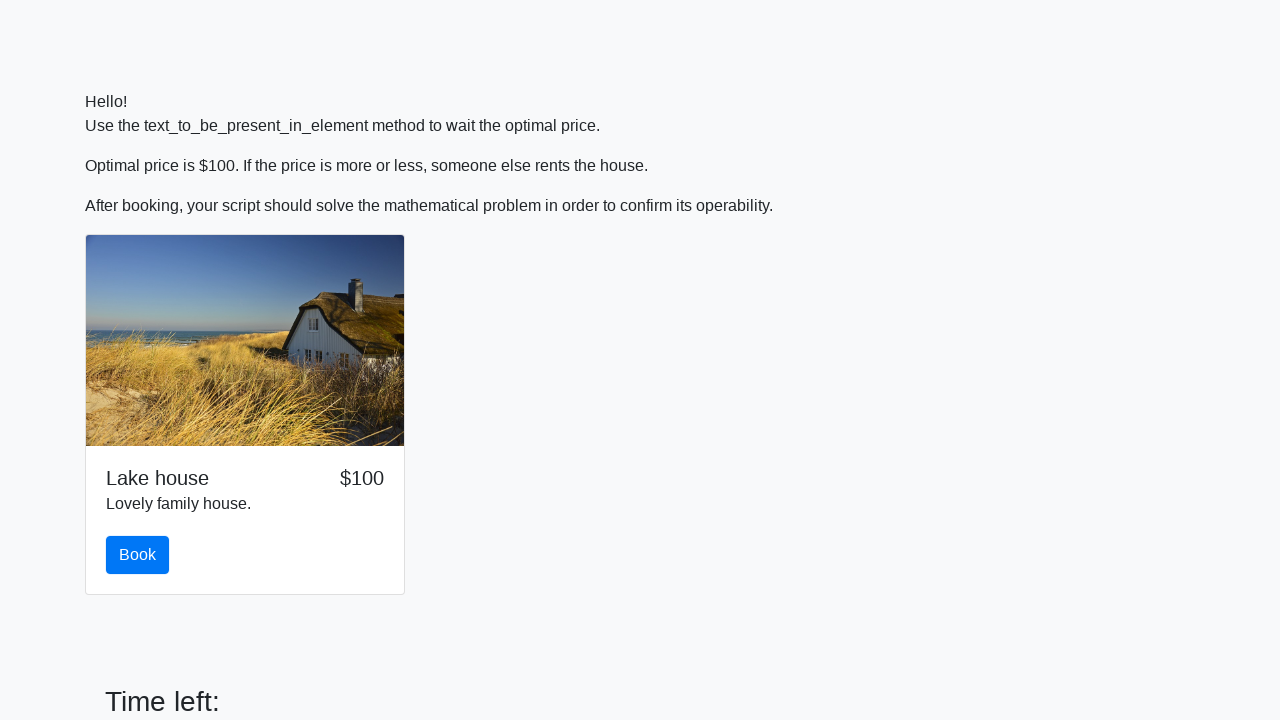

Retrieved input value: 760
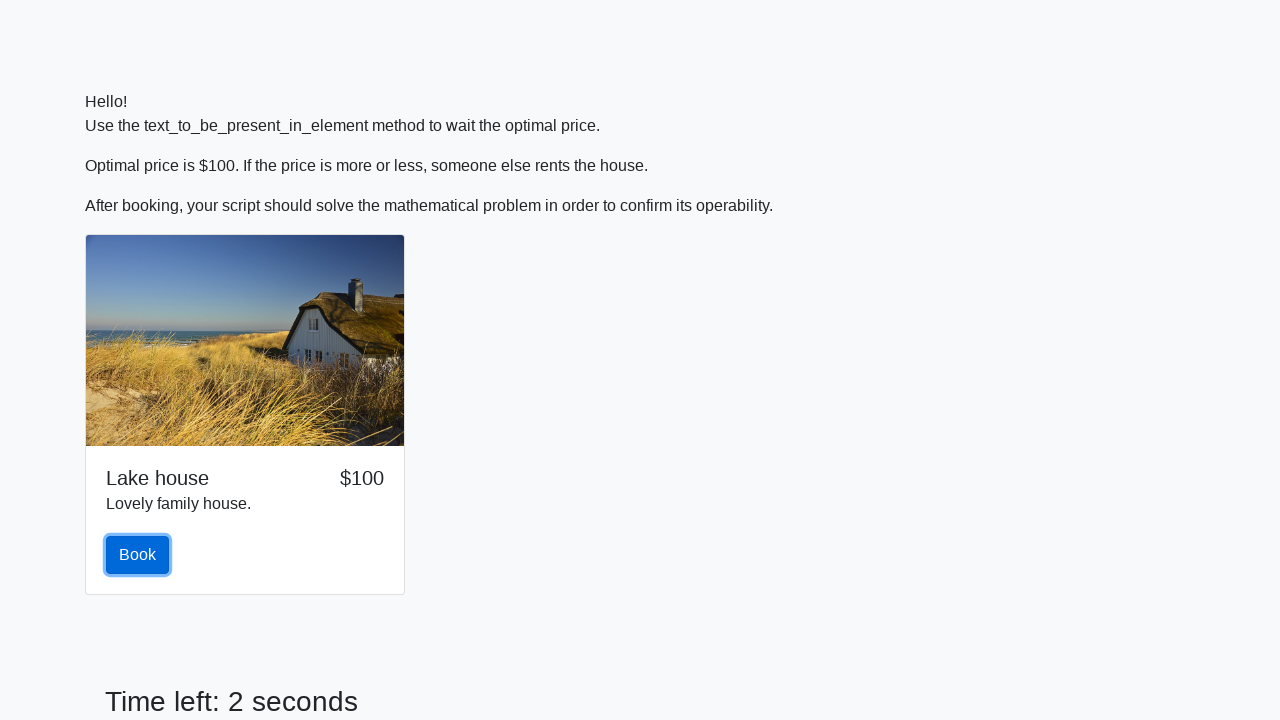

Calculated mathematical answer using logarithm and sine functions: 1.1467038342822808
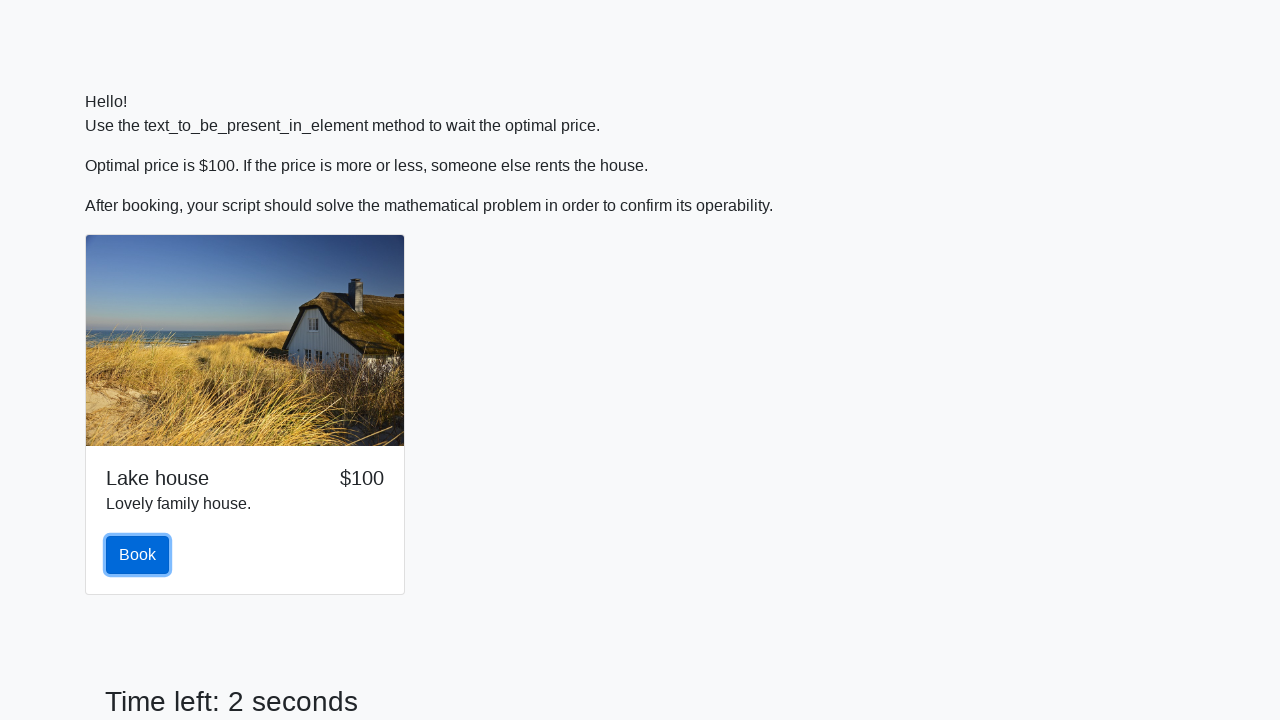

Filled answer field with calculated result on #answer
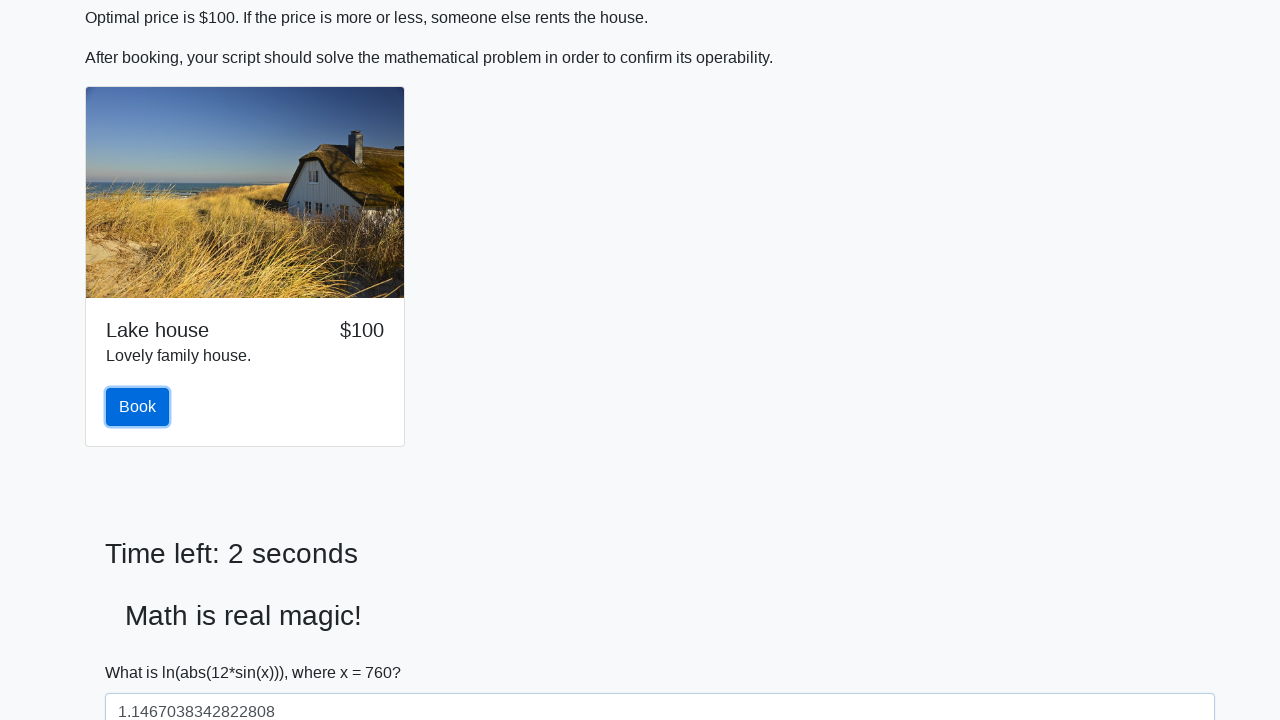

Clicked solve button to submit the answer at (143, 651) on #solve
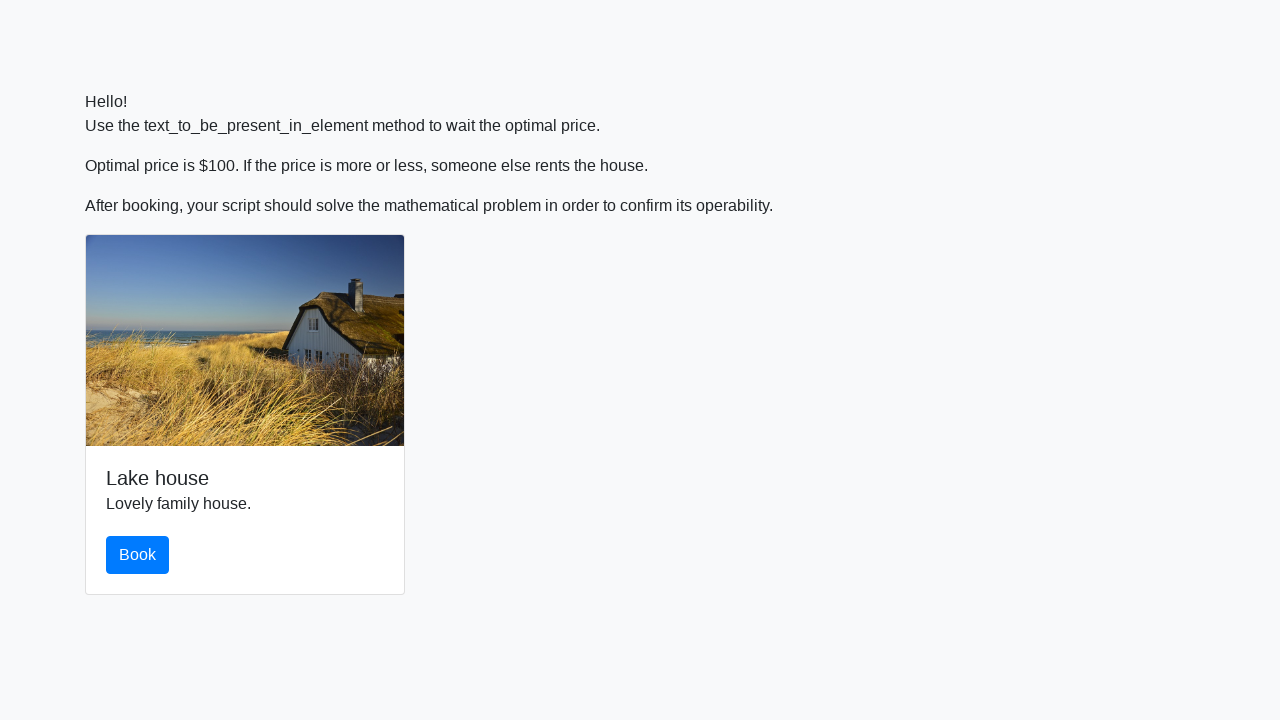

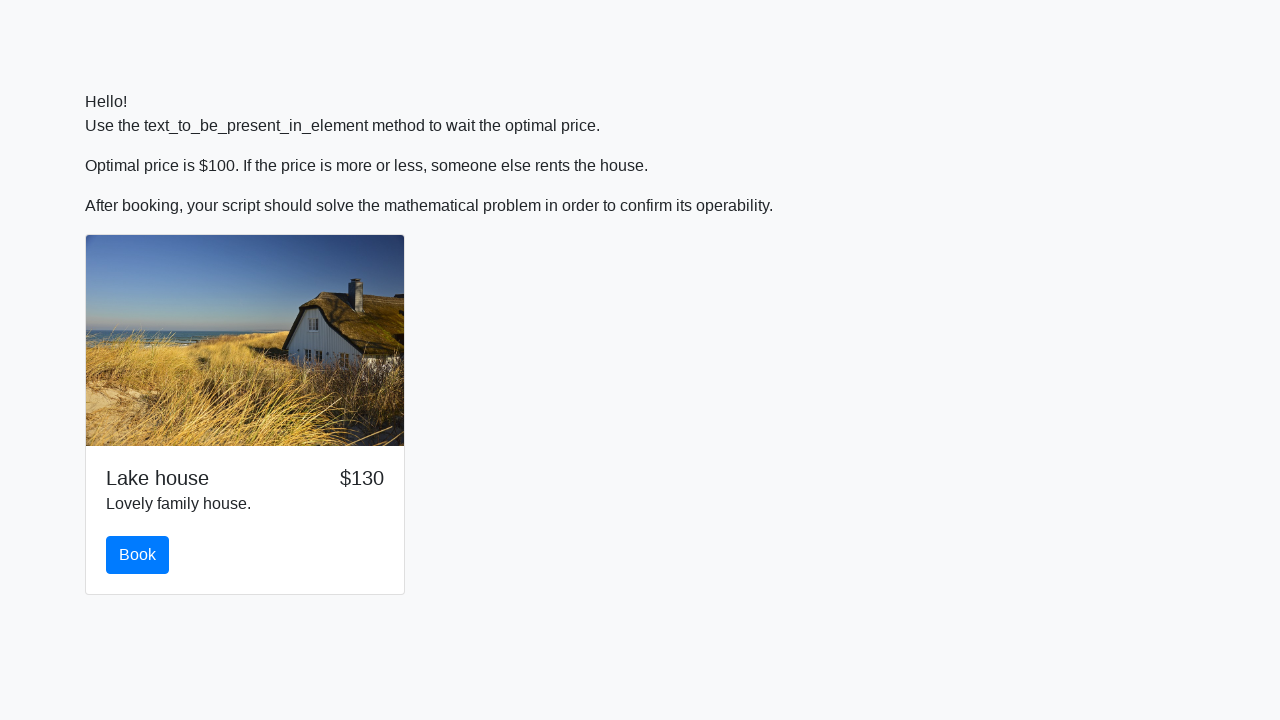